Tests drag and drop functionality on jQuery UI demo page by dragging an element and dropping it onto a target area

Starting URL: http://jqueryui.com/droppable/

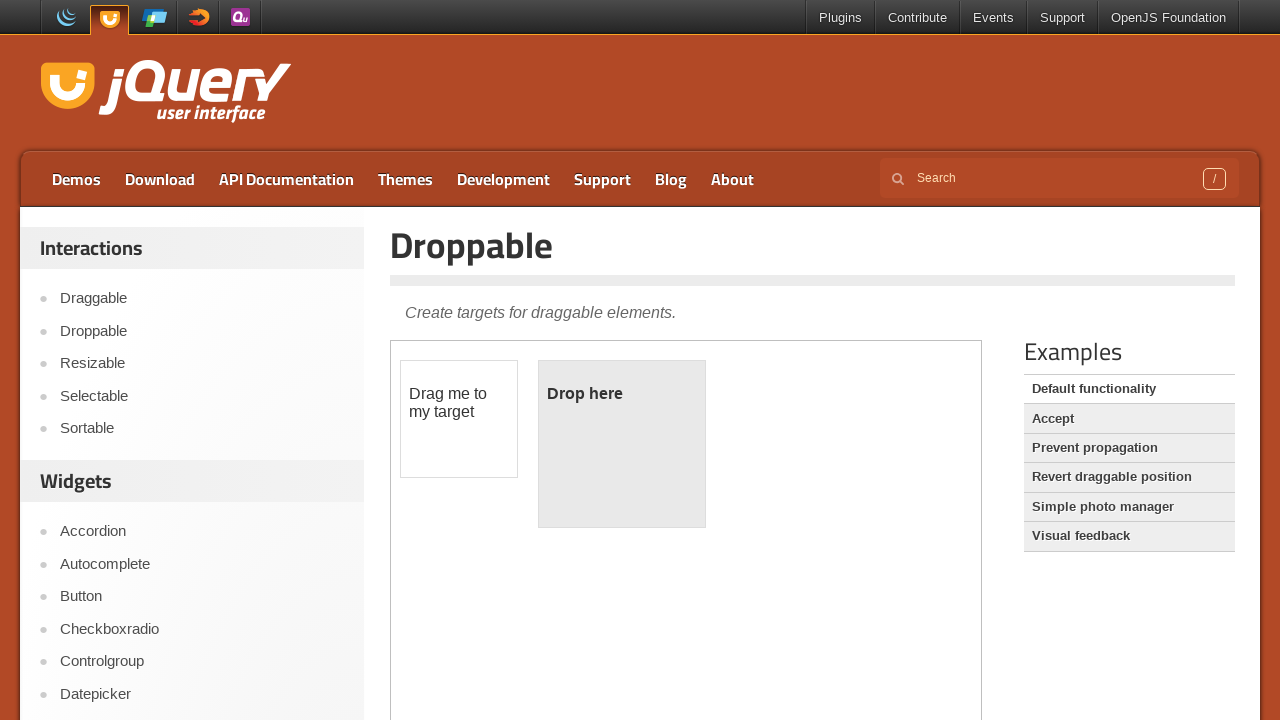

Navigated to jQuery UI droppable demo page
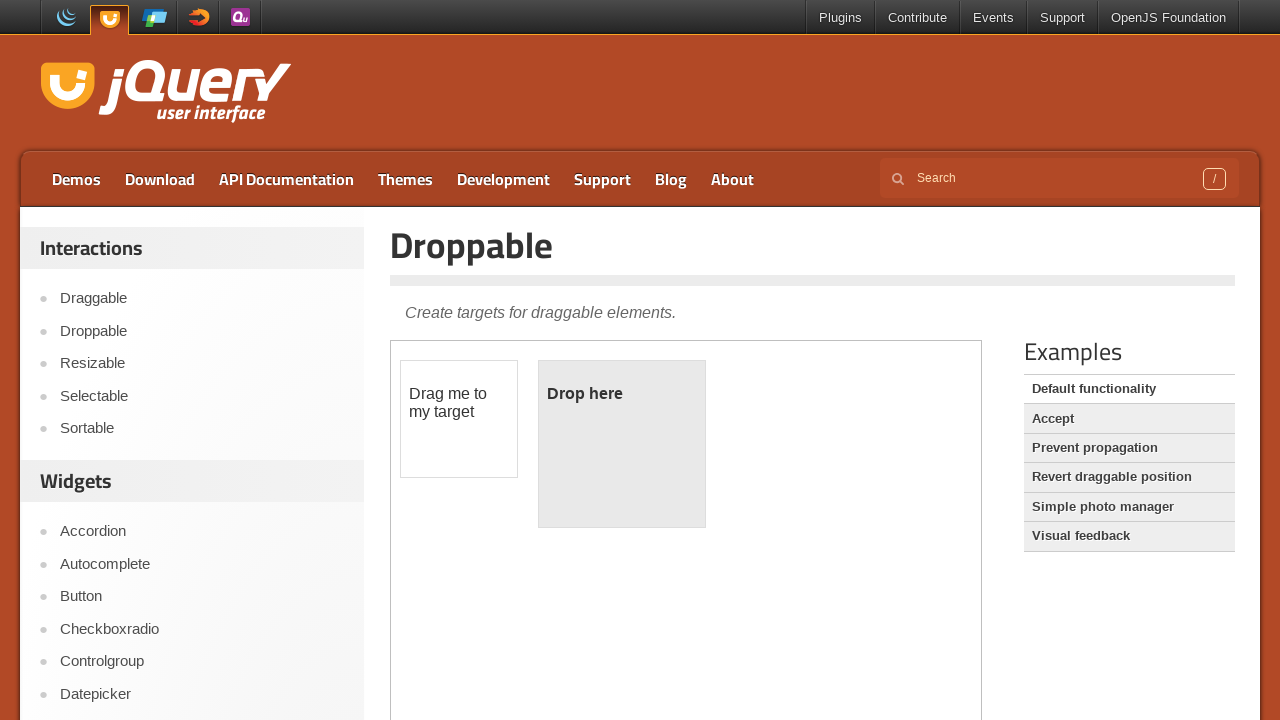

Located the demo iframe
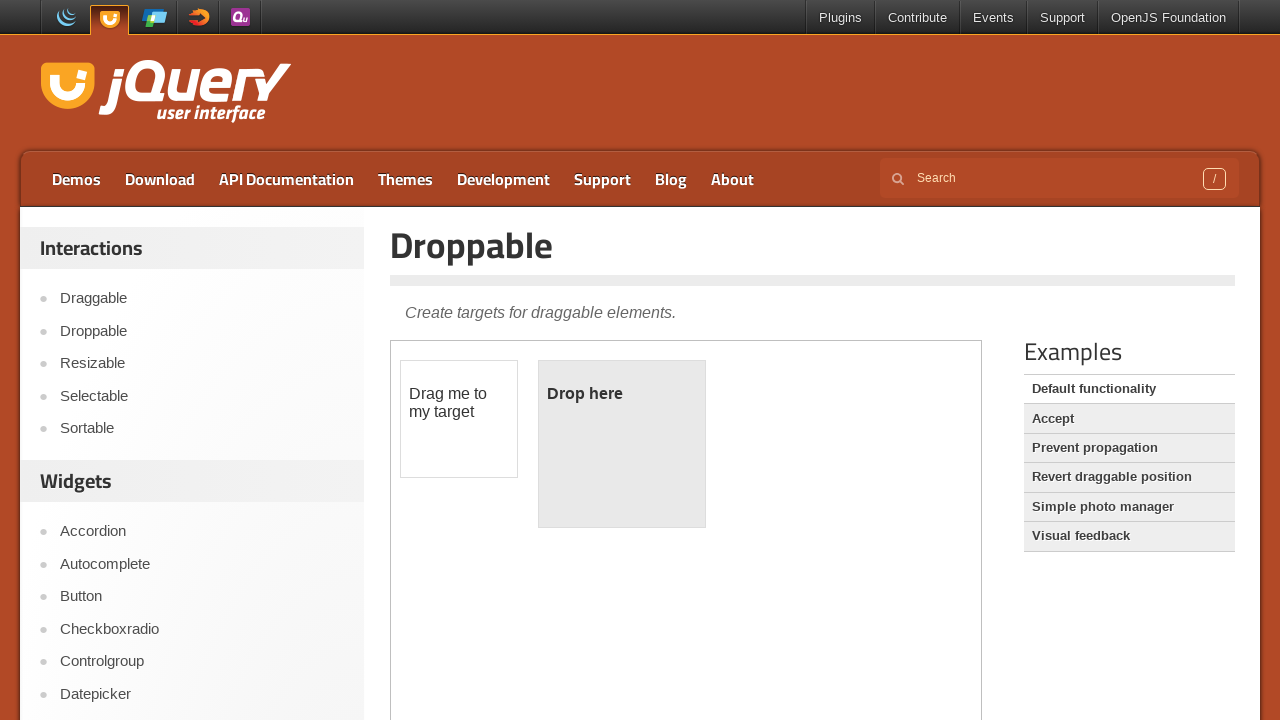

Located the draggable element
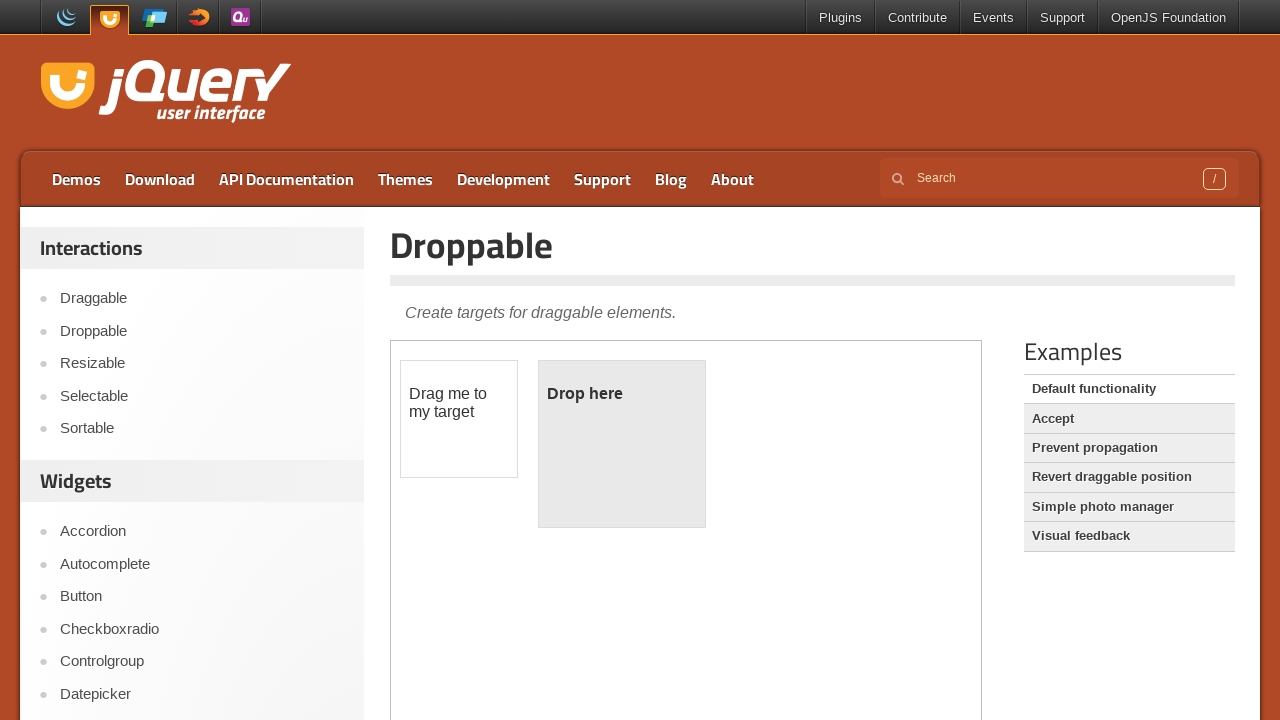

Located the droppable target element
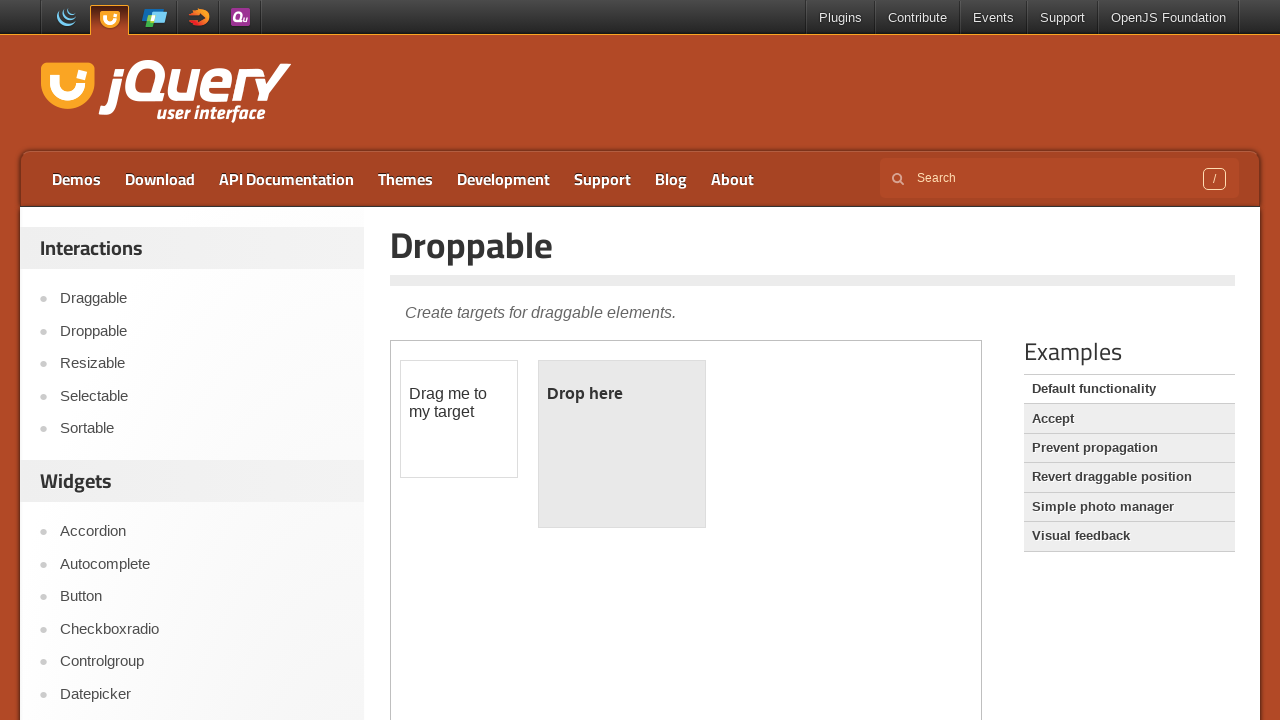

Dragged draggable element and dropped it onto droppable target at (622, 444)
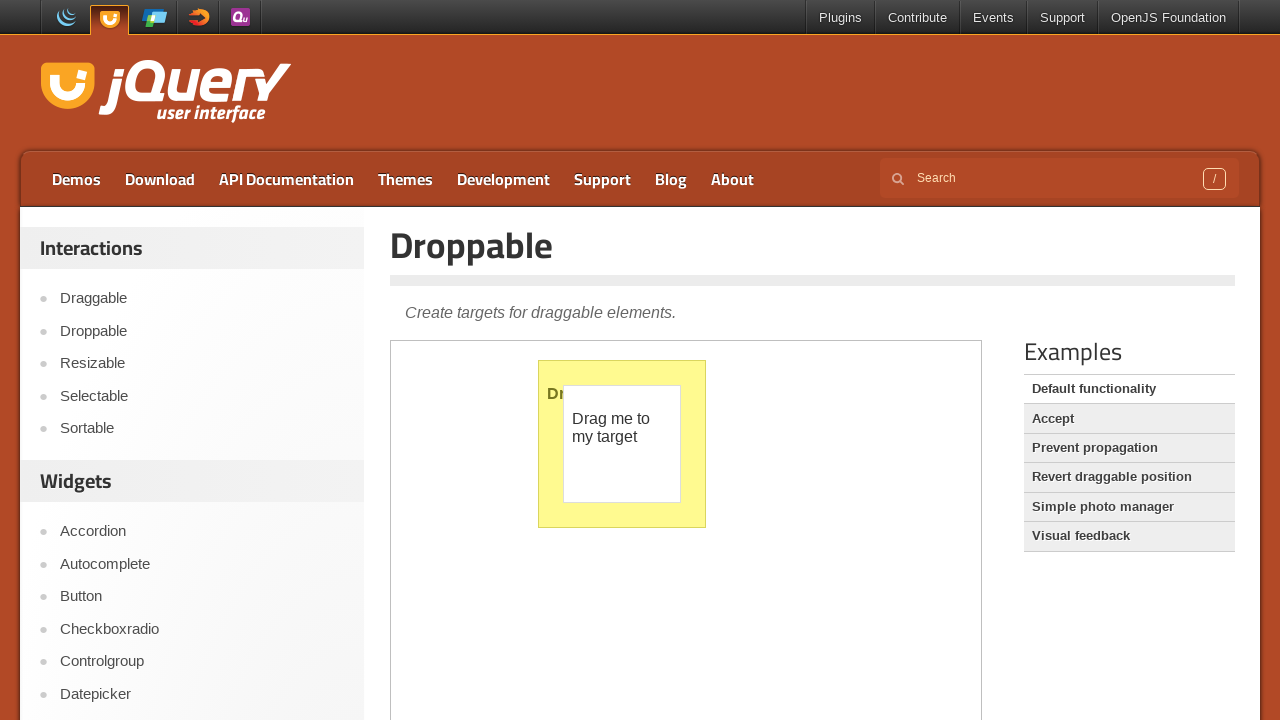

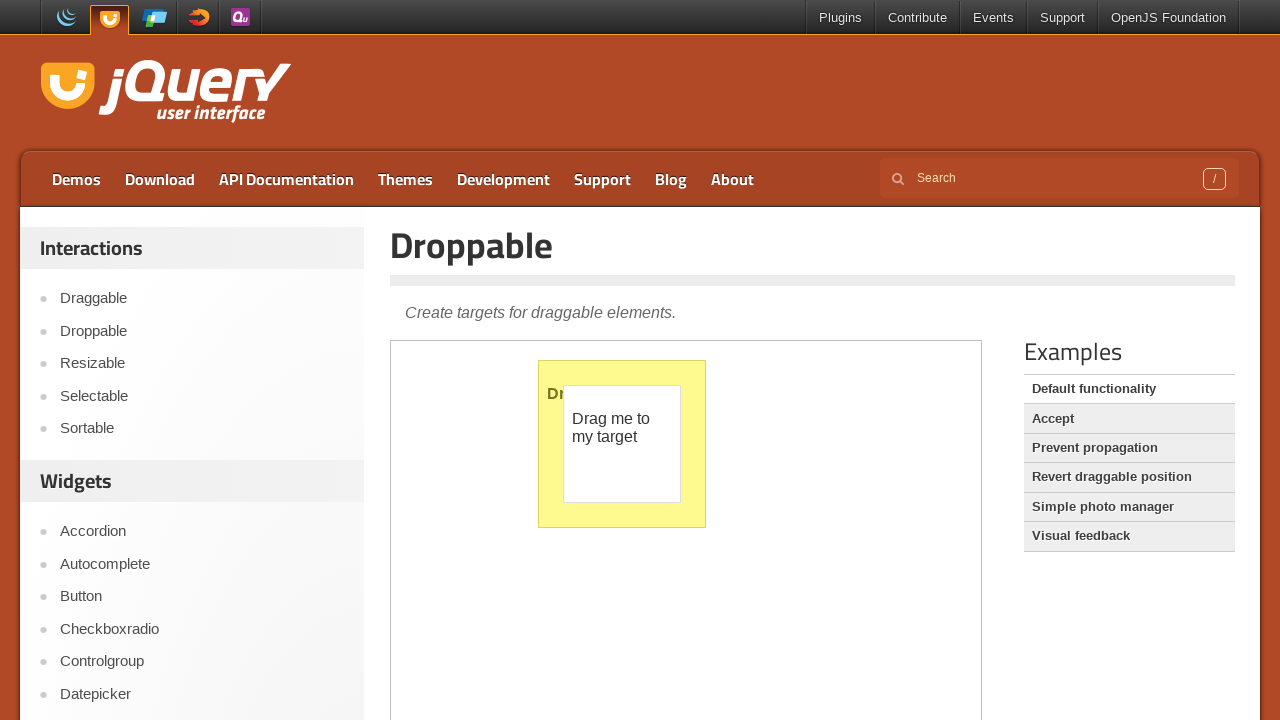